Tests scrolling functionality on the jQuery website by scrolling down the page using JavaScript execution

Starting URL: https://jquery.com/

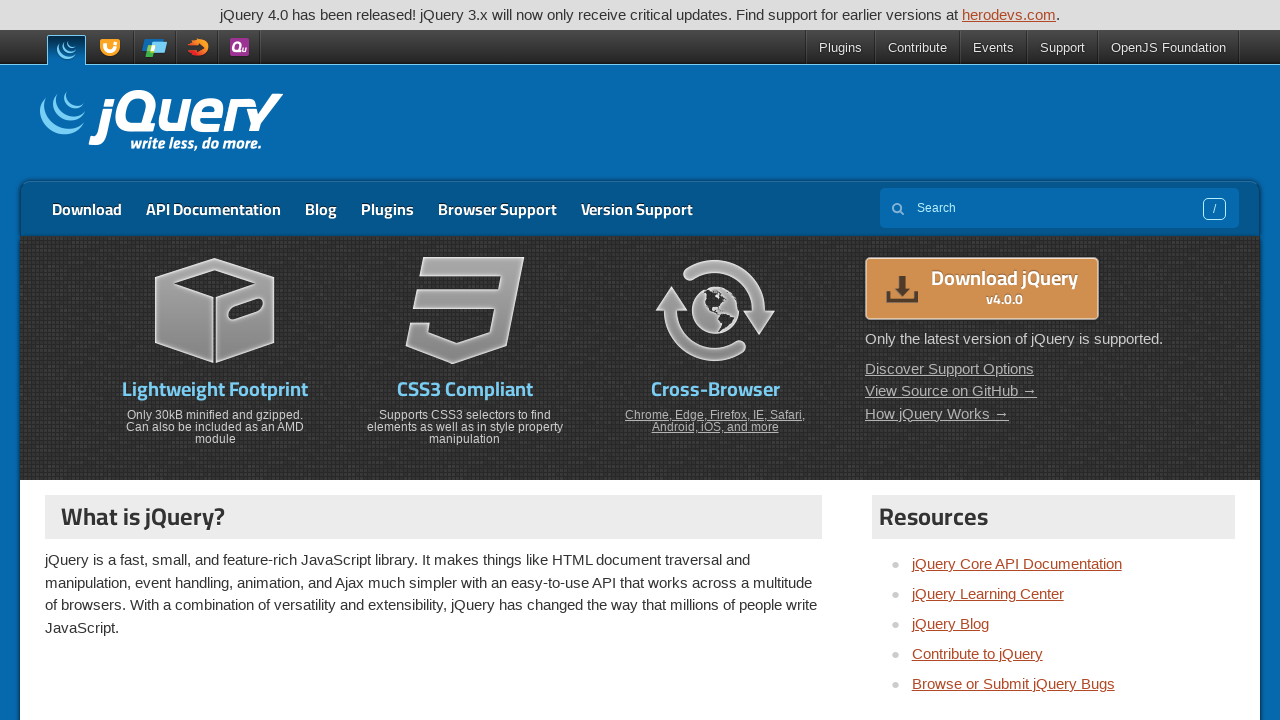

Navigated to jQuery website
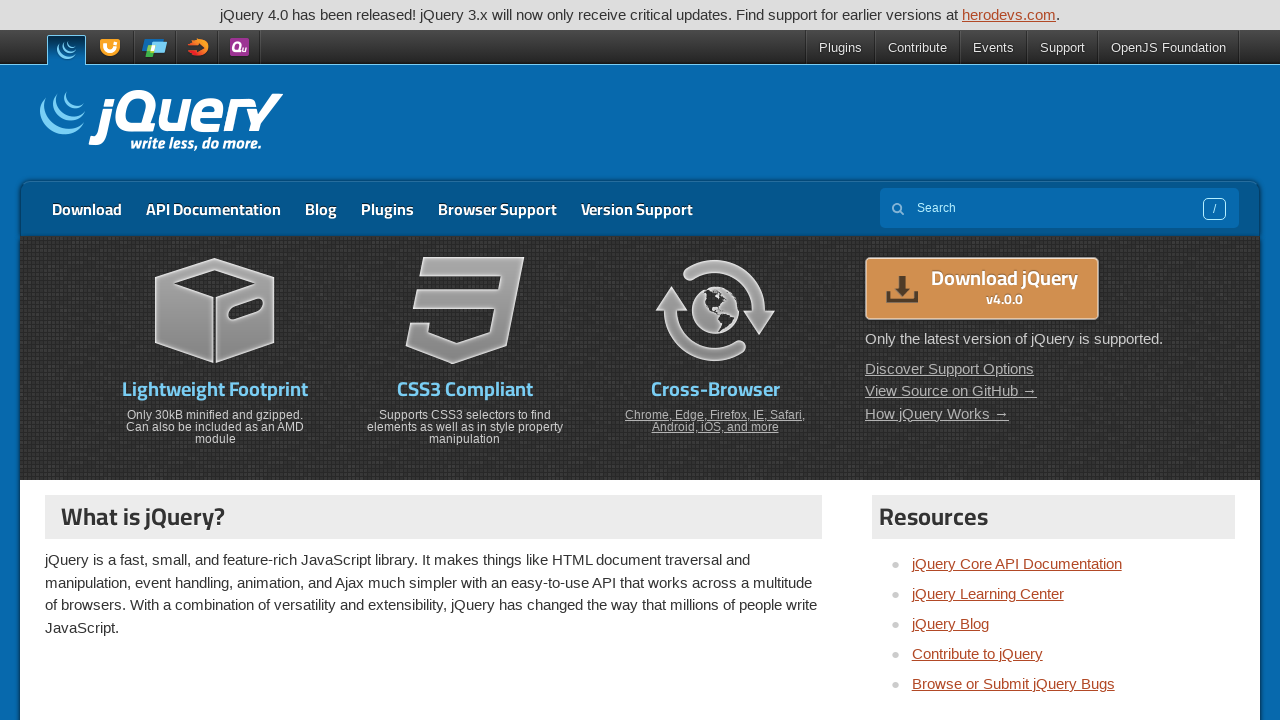

Scrolled down the page by 8000 pixels
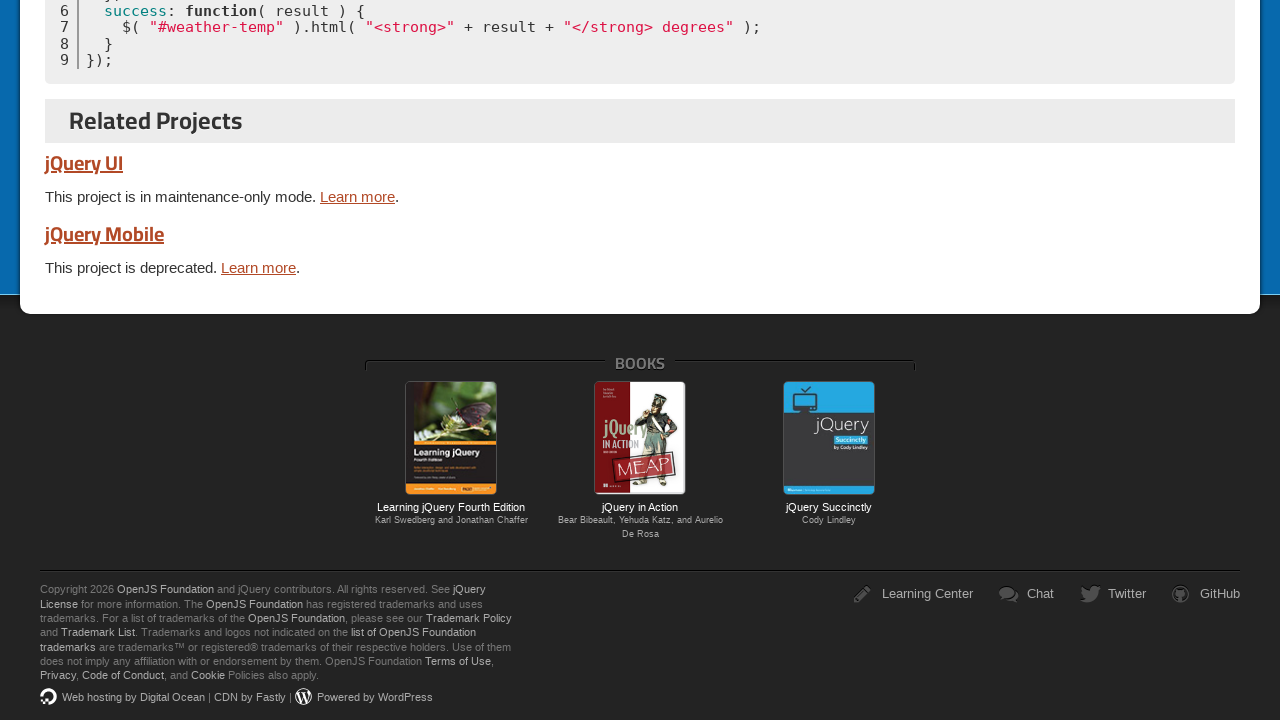

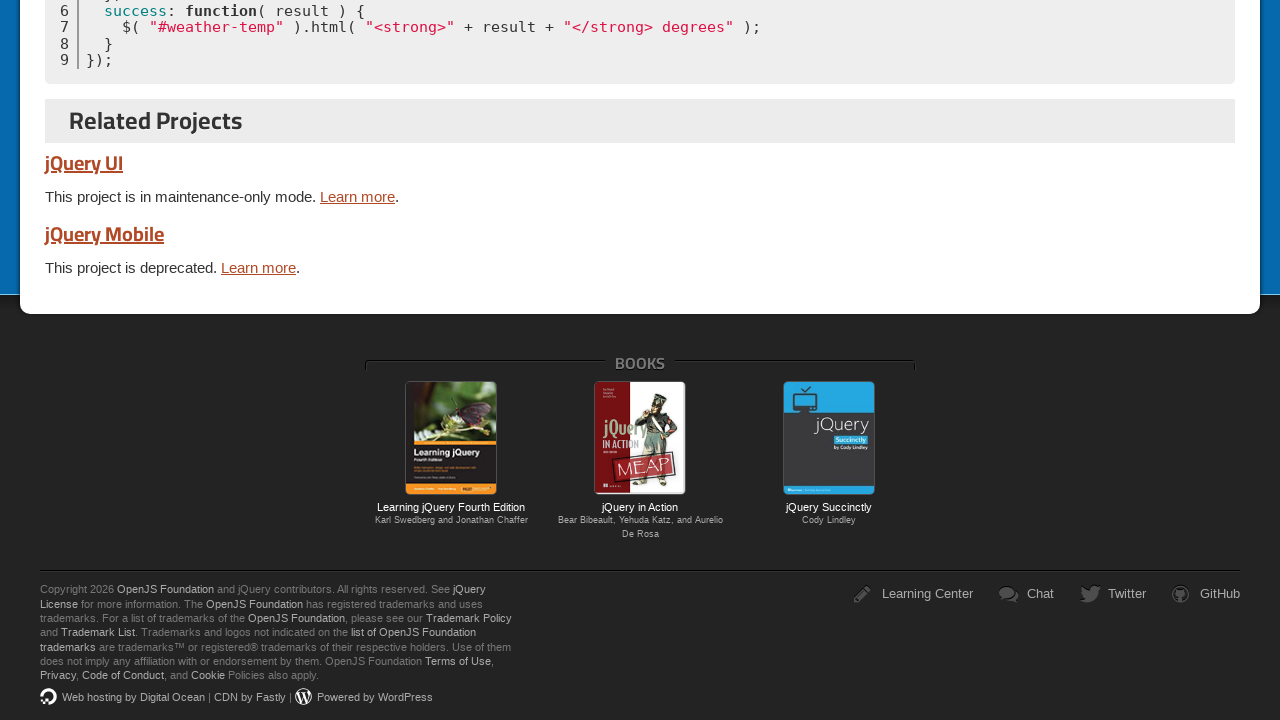